Tests passenger dropdown functionality by clicking to open the dropdown and incrementing the adult passenger count multiple times

Starting URL: https://rahulshettyacademy.com/dropdownsPractise/

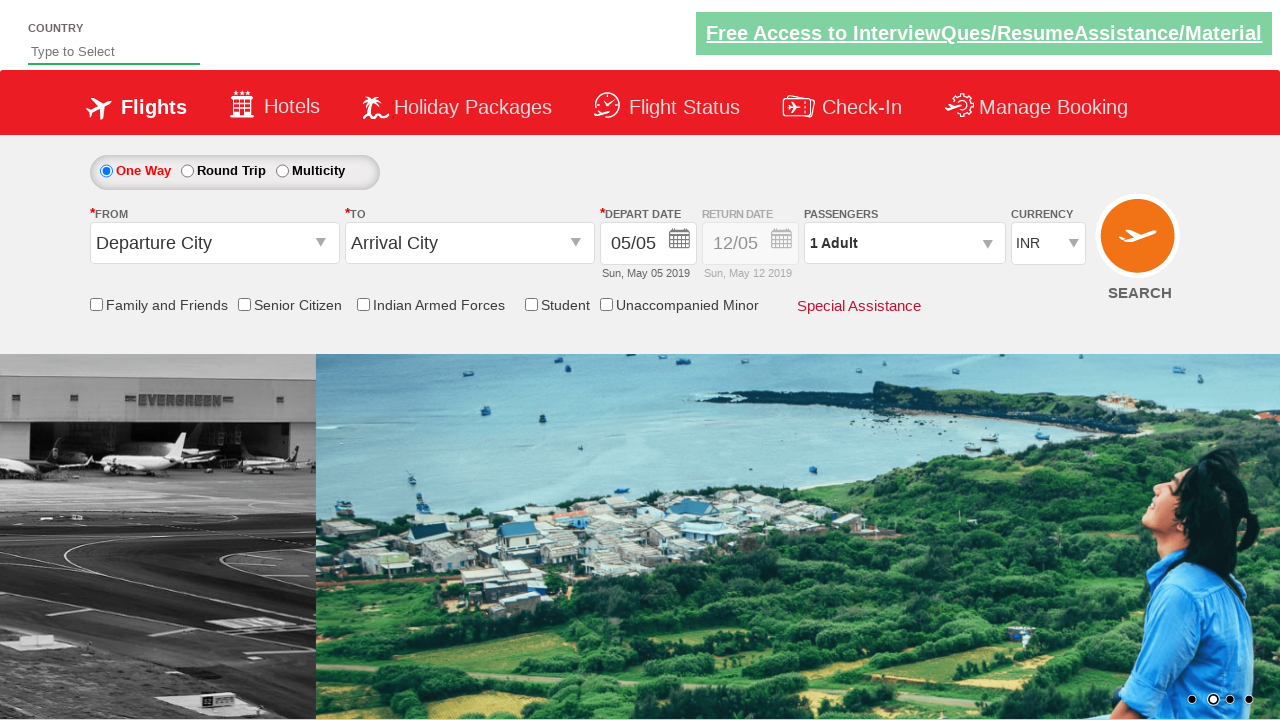

Clicked on passenger info dropdown to open it at (904, 243) on #divpaxinfo
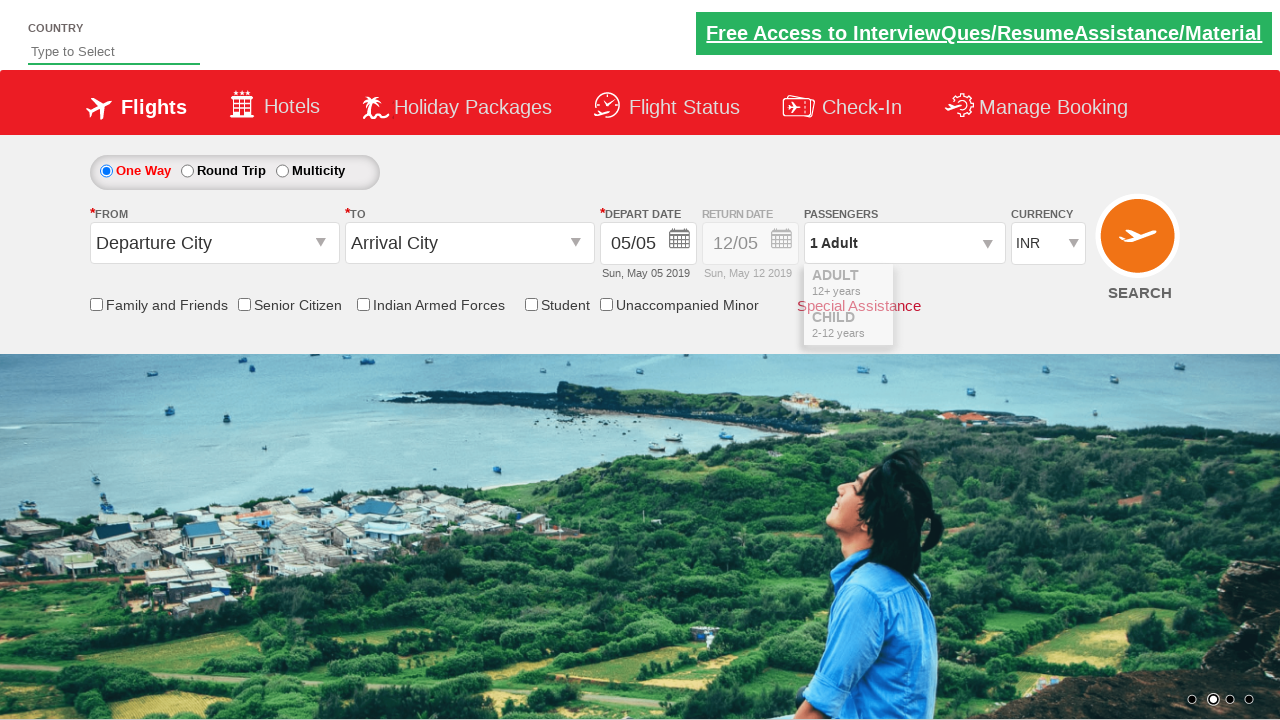

Waited for dropdown to fully open
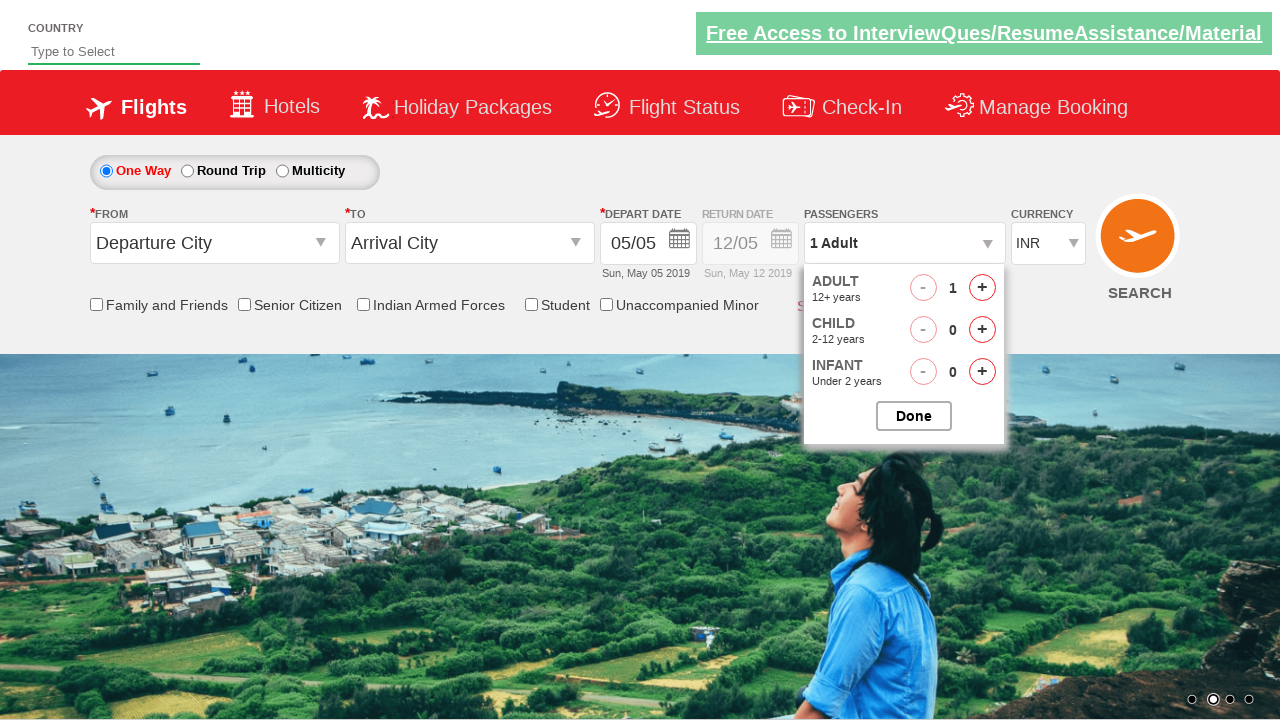

Incremented adult passenger count (iteration 1 of 4) at (982, 288) on xpath=//span[@id='hrefIncAdt']
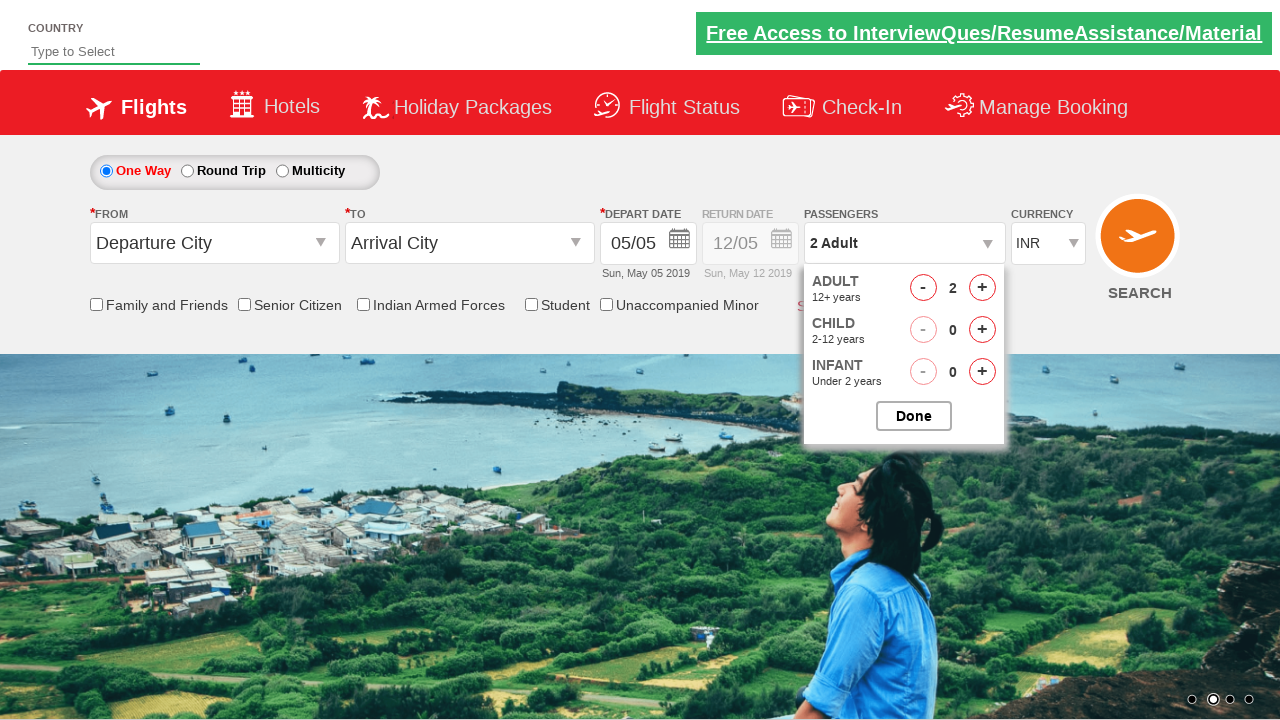

Incremented adult passenger count (iteration 2 of 4) at (982, 288) on xpath=//span[@id='hrefIncAdt']
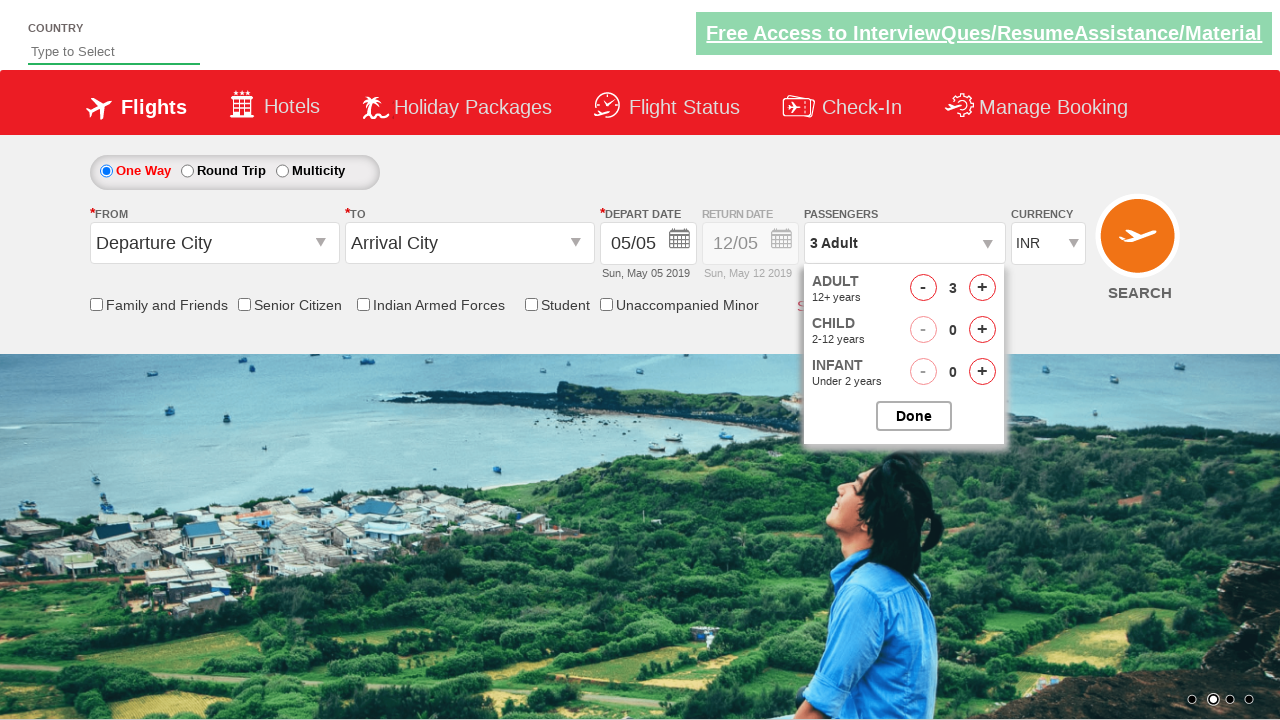

Incremented adult passenger count (iteration 3 of 4) at (982, 288) on xpath=//span[@id='hrefIncAdt']
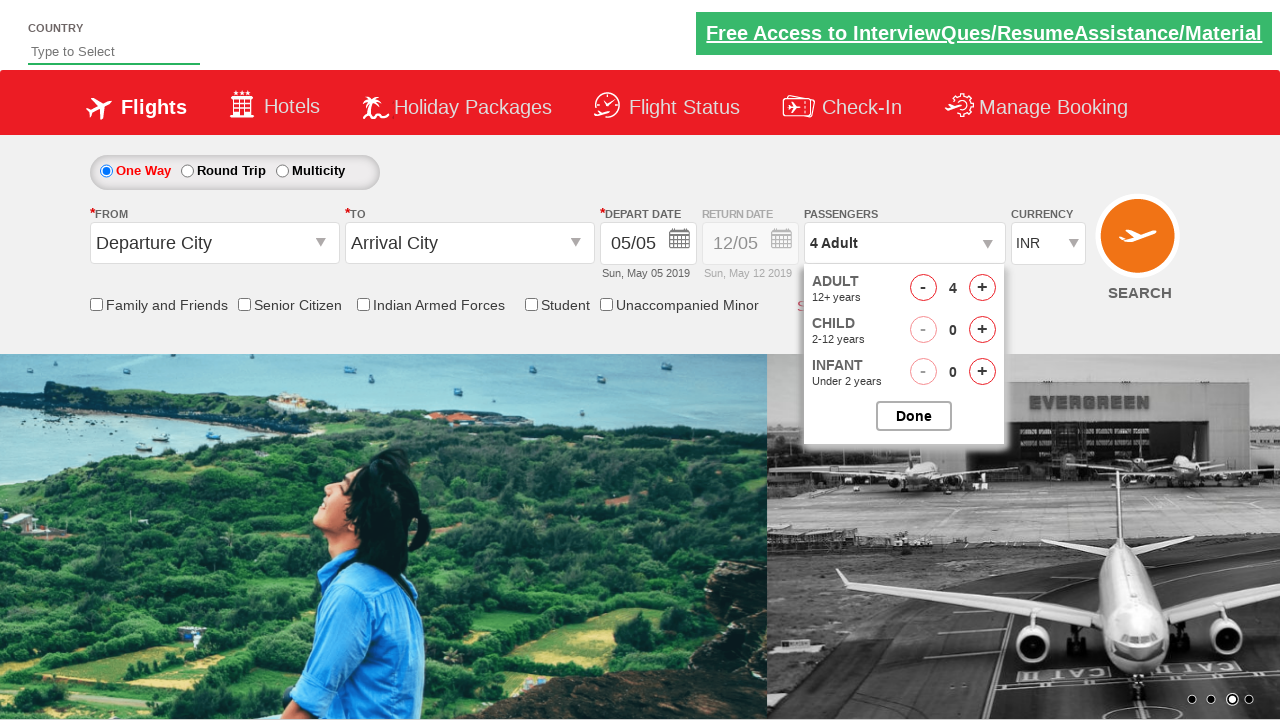

Incremented adult passenger count (iteration 4 of 4) at (982, 288) on xpath=//span[@id='hrefIncAdt']
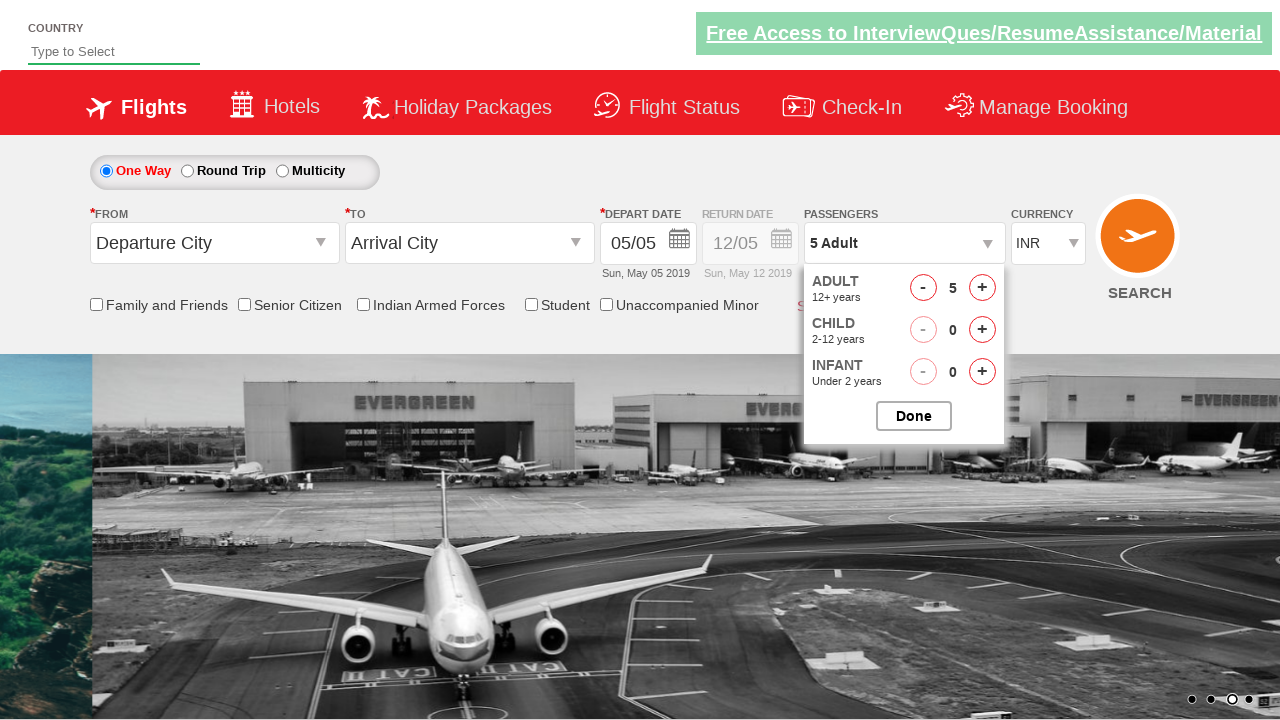

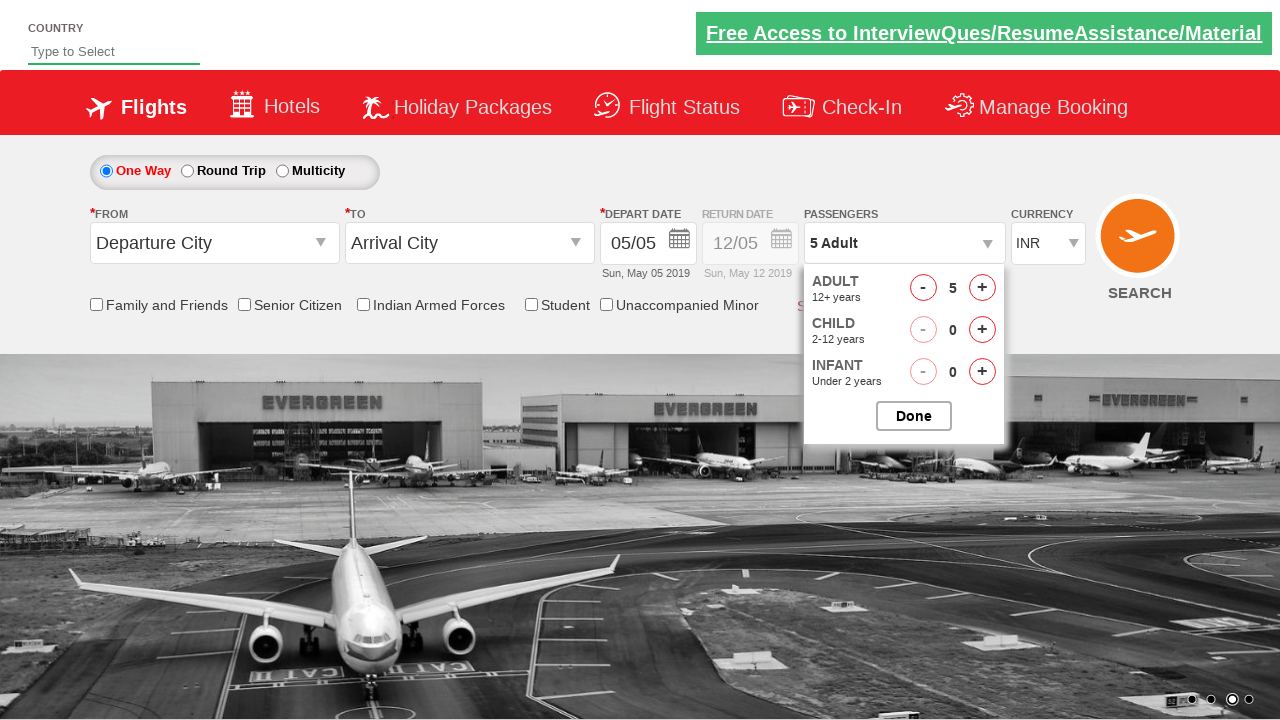